Tests jQuery UI datepicker functionality by opening the calendar, navigating to next month, and selecting a specific date

Starting URL: https://jqueryui.com/datepicker/

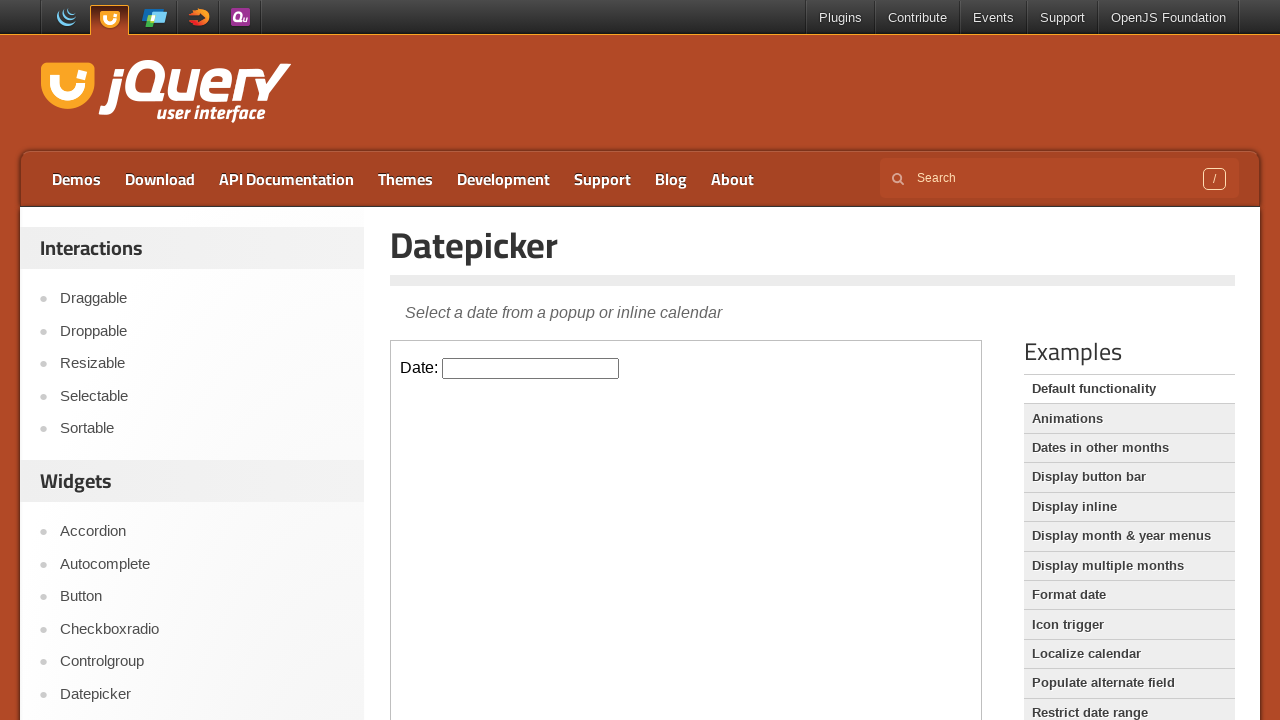

Located the iframe containing the datepicker demo
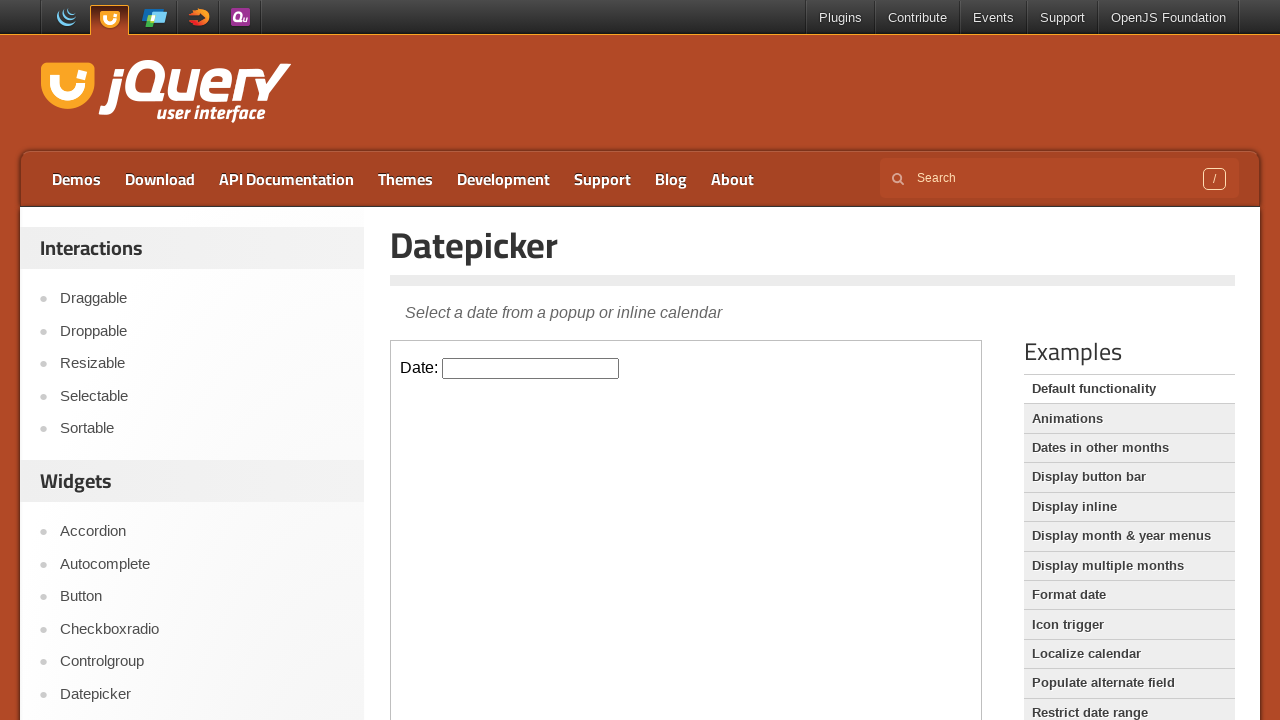

Clicked on the datepicker input field to open the calendar at (531, 368) on iframe.demo-frame >> internal:control=enter-frame >> #datepicker
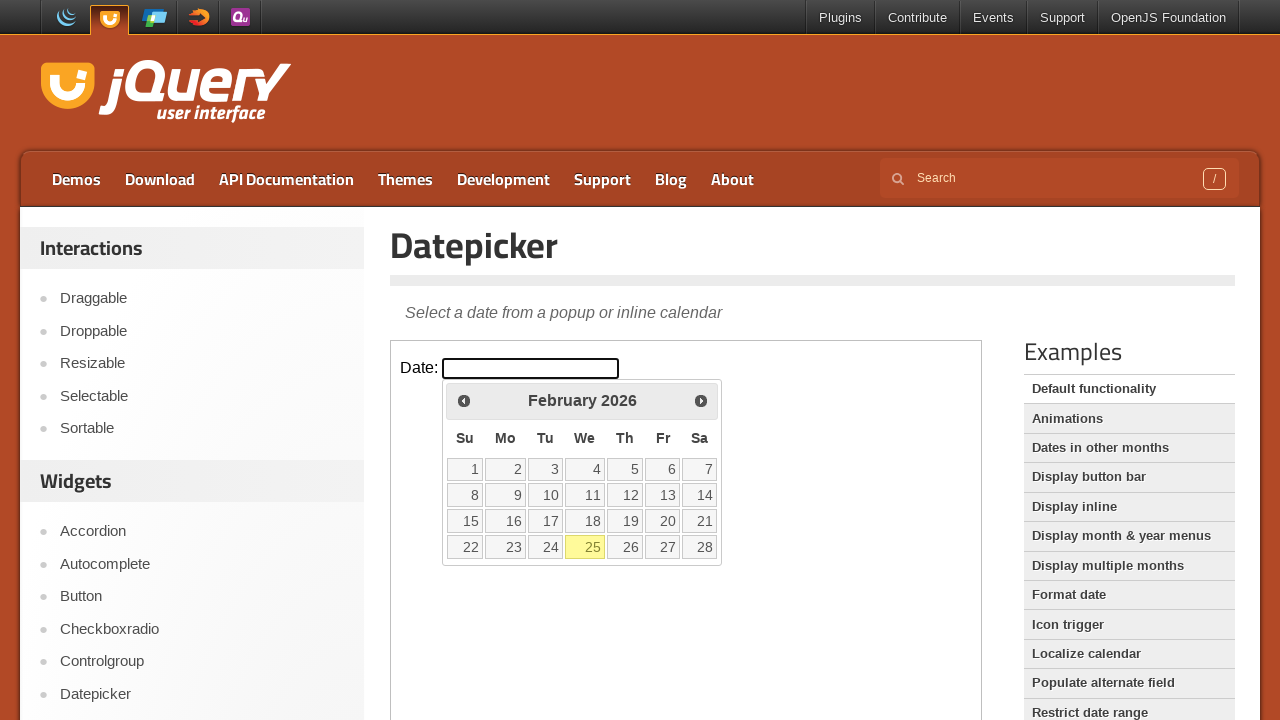

Clicked the Next button to navigate to the next month at (701, 400) on iframe.demo-frame >> internal:control=enter-frame >> span:has-text('Next')
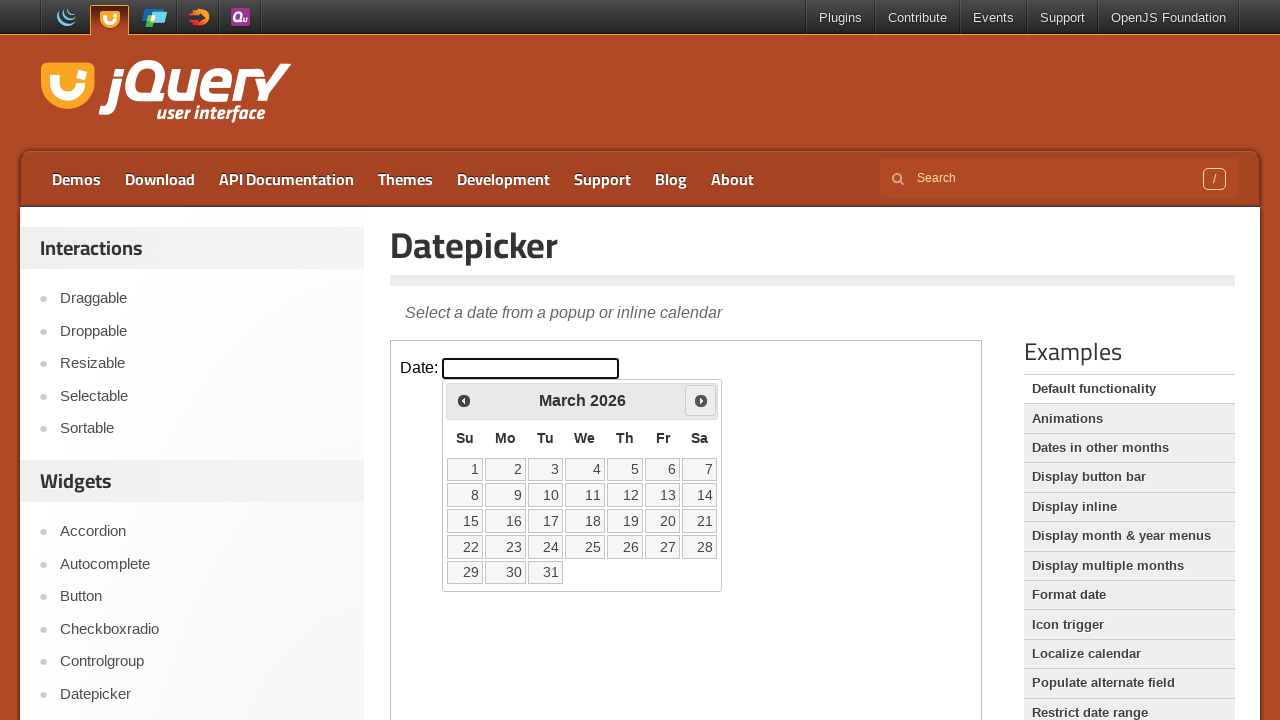

Selected date 22 from the calendar at (465, 547) on iframe.demo-frame >> internal:control=enter-frame >> a:has-text('22')
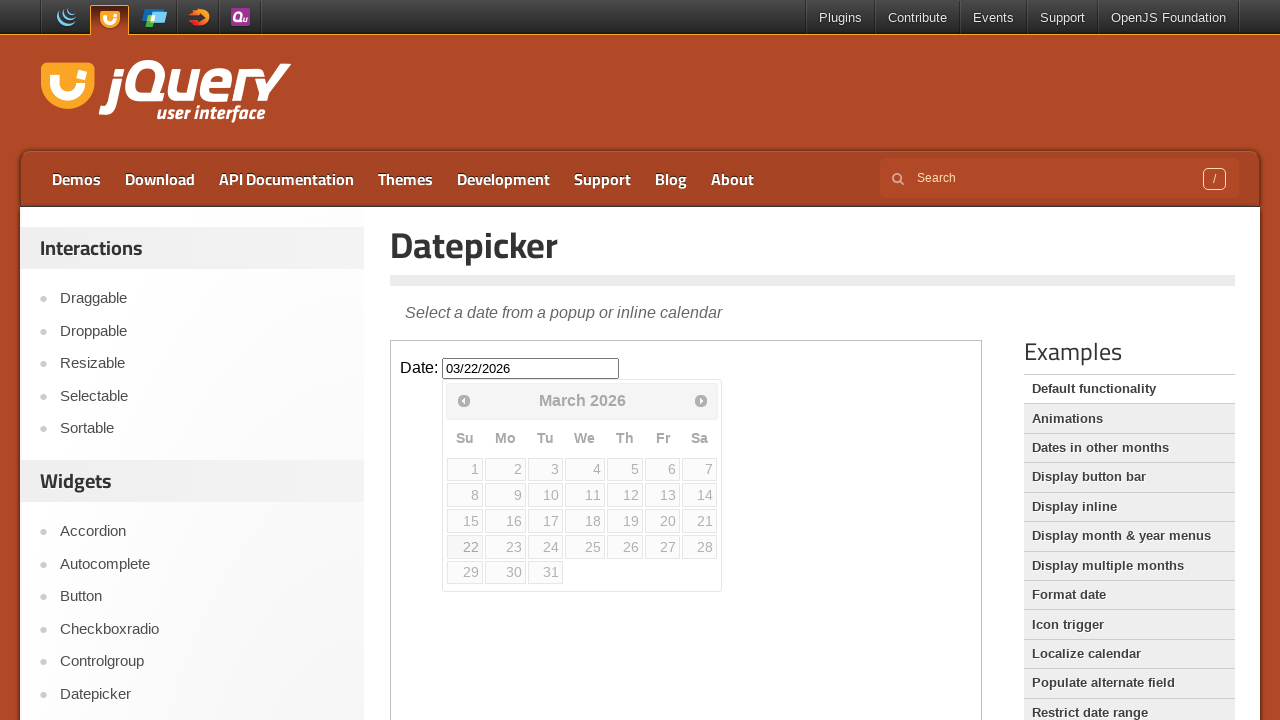

Retrieved selected date value: 03/22/2026
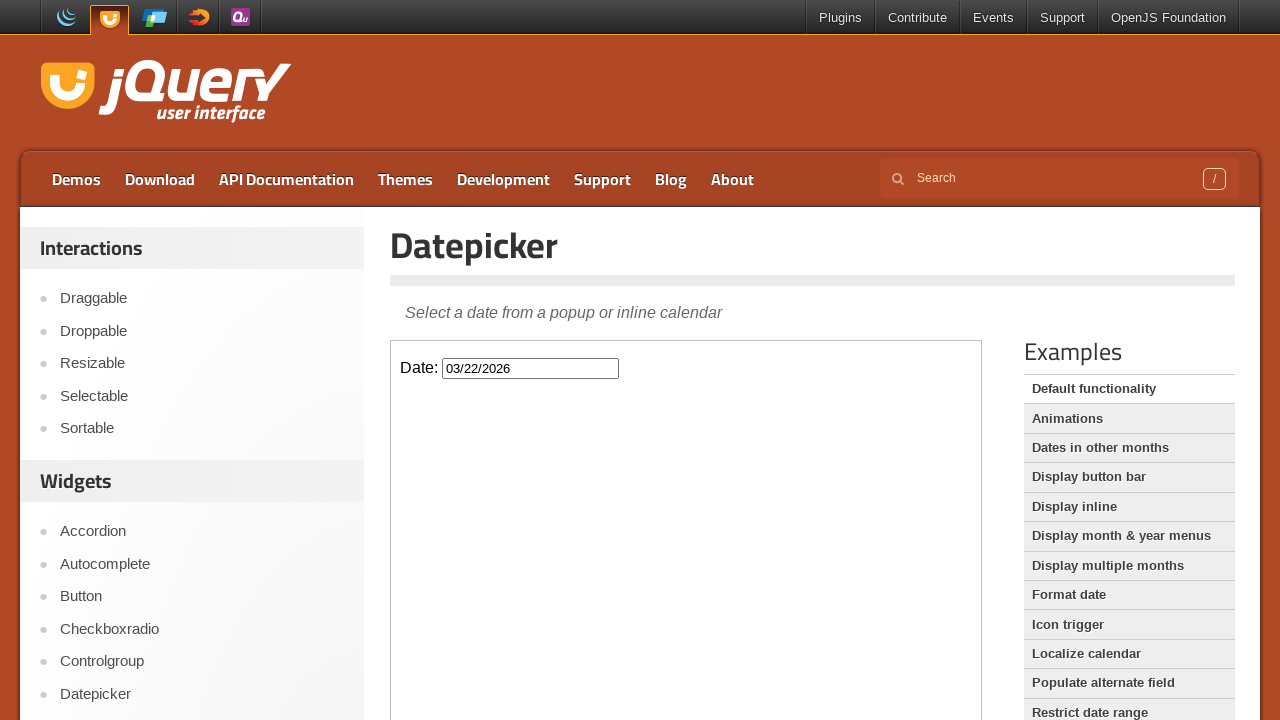

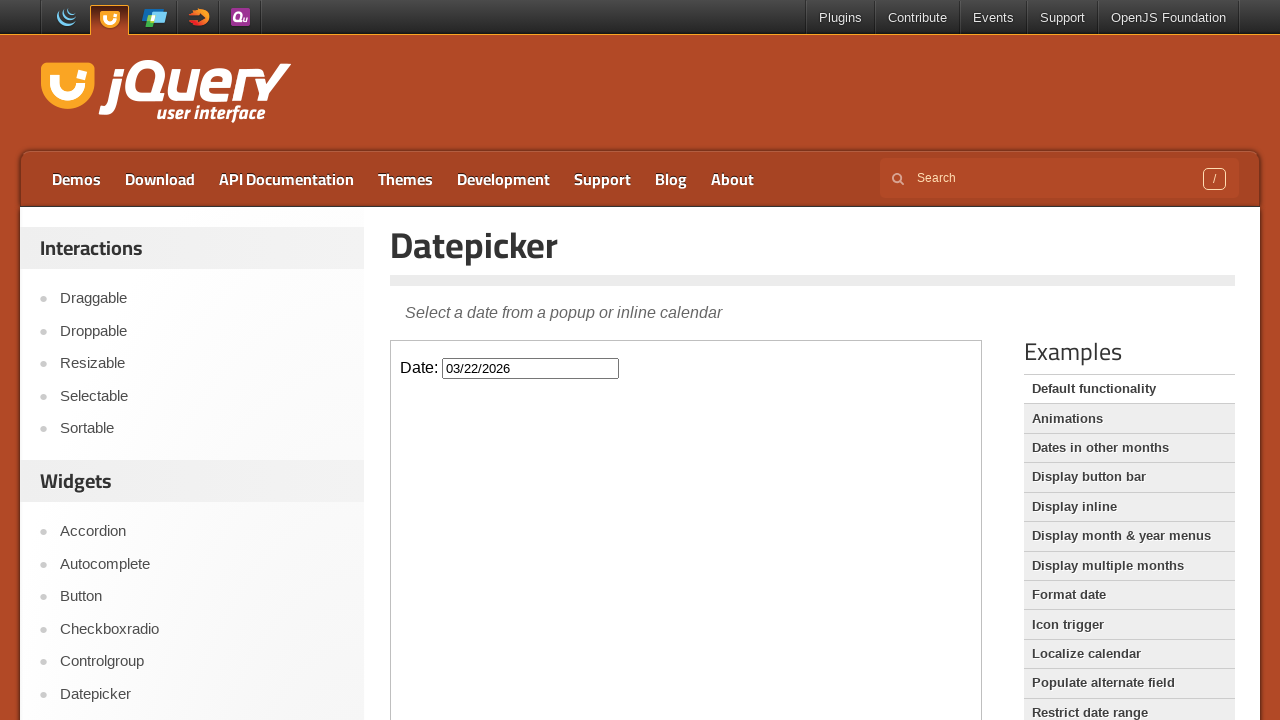